Tests dynamic controls by checking if a text input field is initially disabled, clicking an "Enable Input" button, and verifying the field becomes enabled.

Starting URL: https://training-support.net/webelements/dynamic-controls

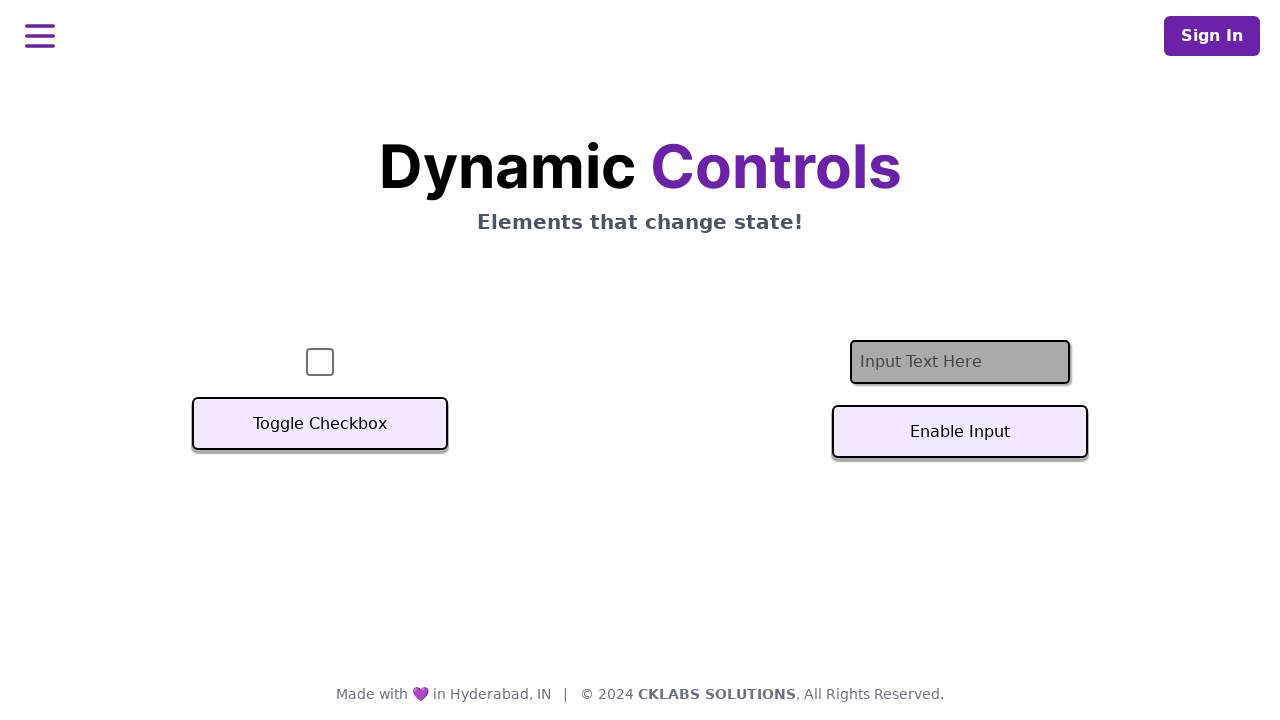

Located the text input field with ID 'textInput'
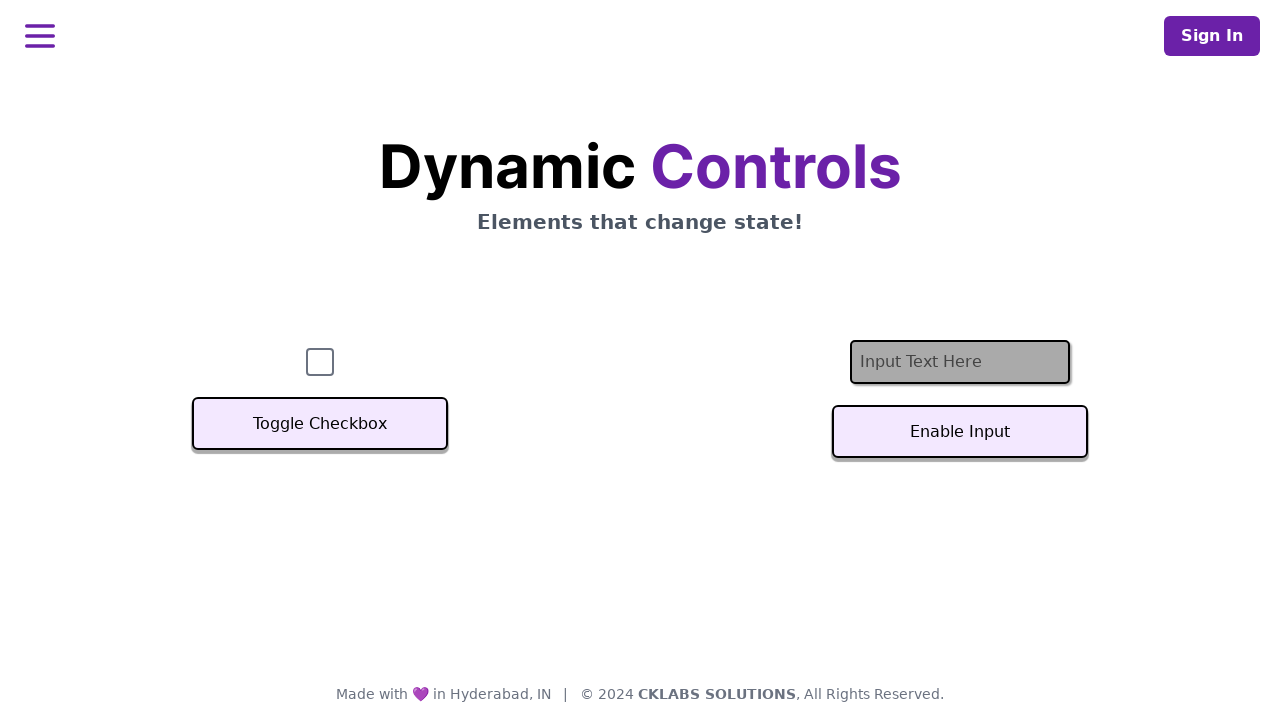

Checked initial state of text input field: enabled=False
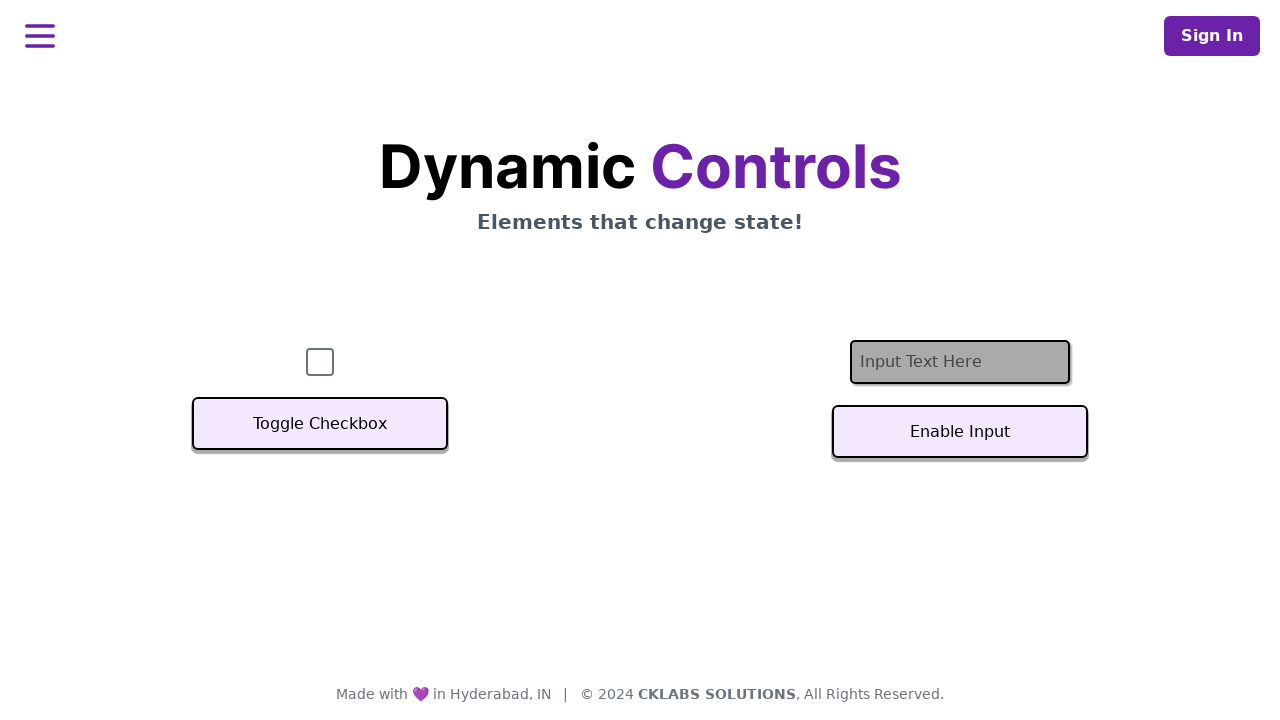

Clicked the 'Enable Input' button at (960, 432) on #textInputButton
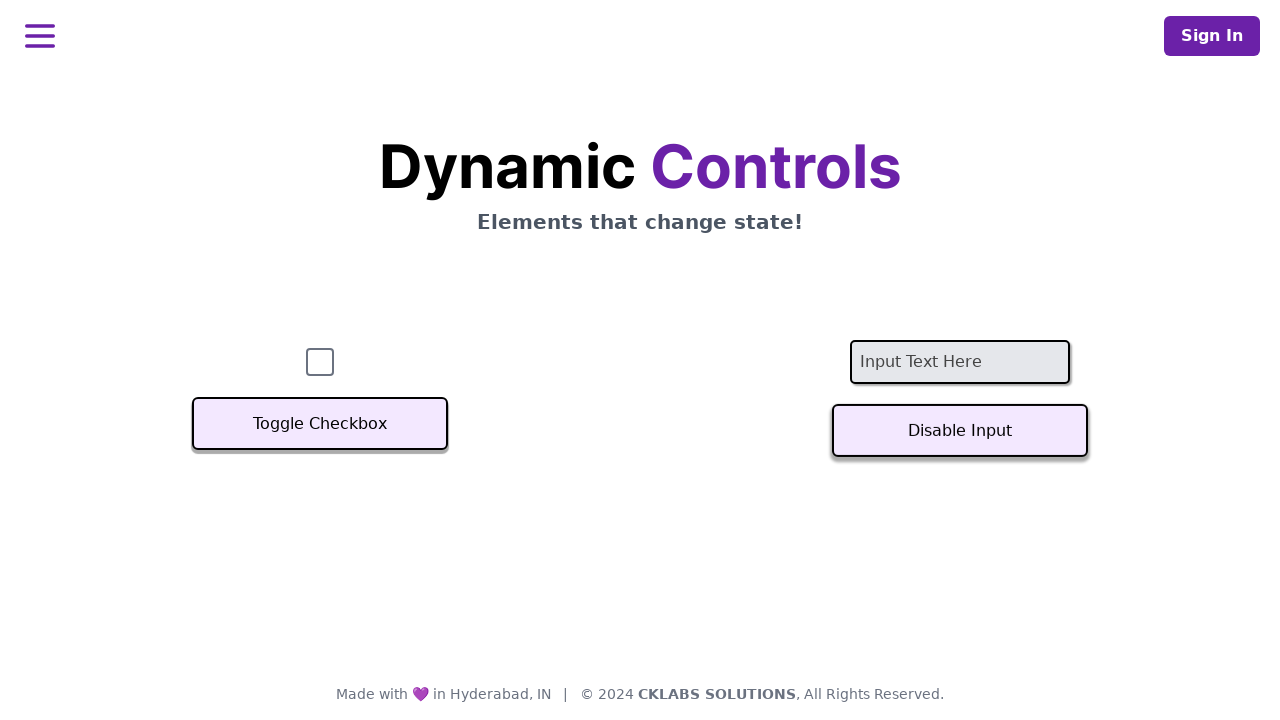

Waited for the text input field to become enabled dynamically
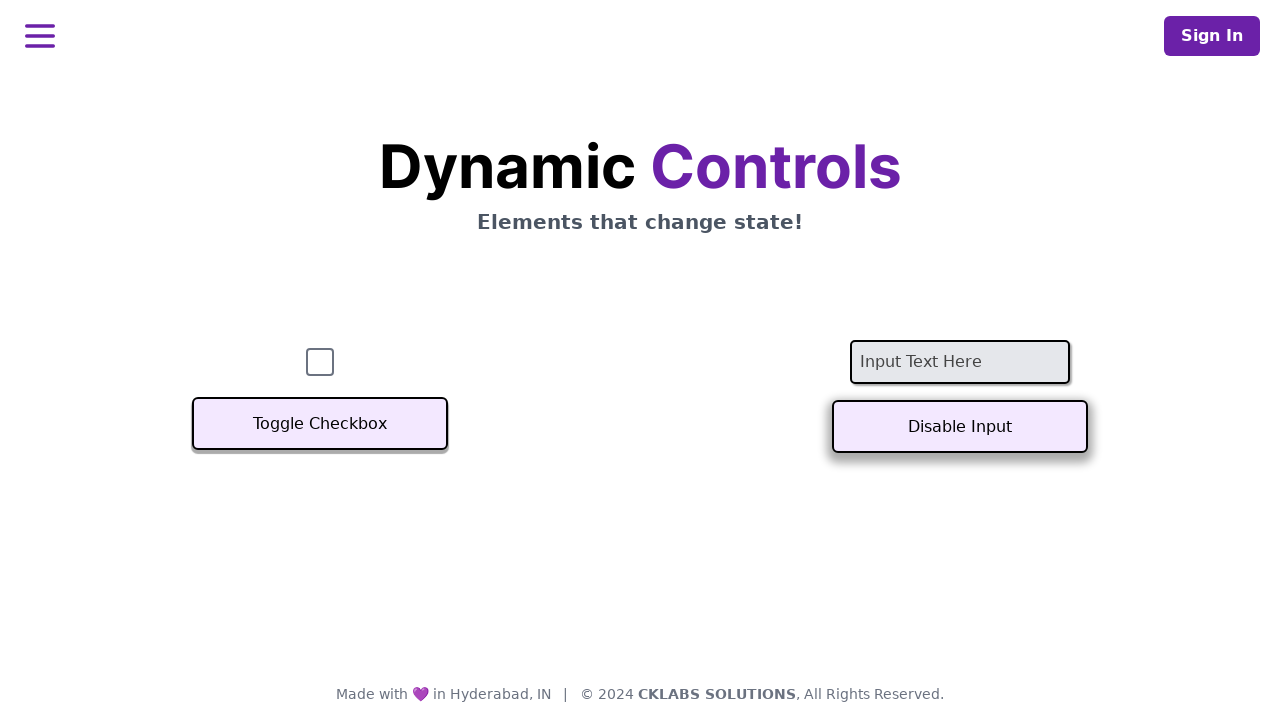

Verified text input field is now enabled: enabled=True
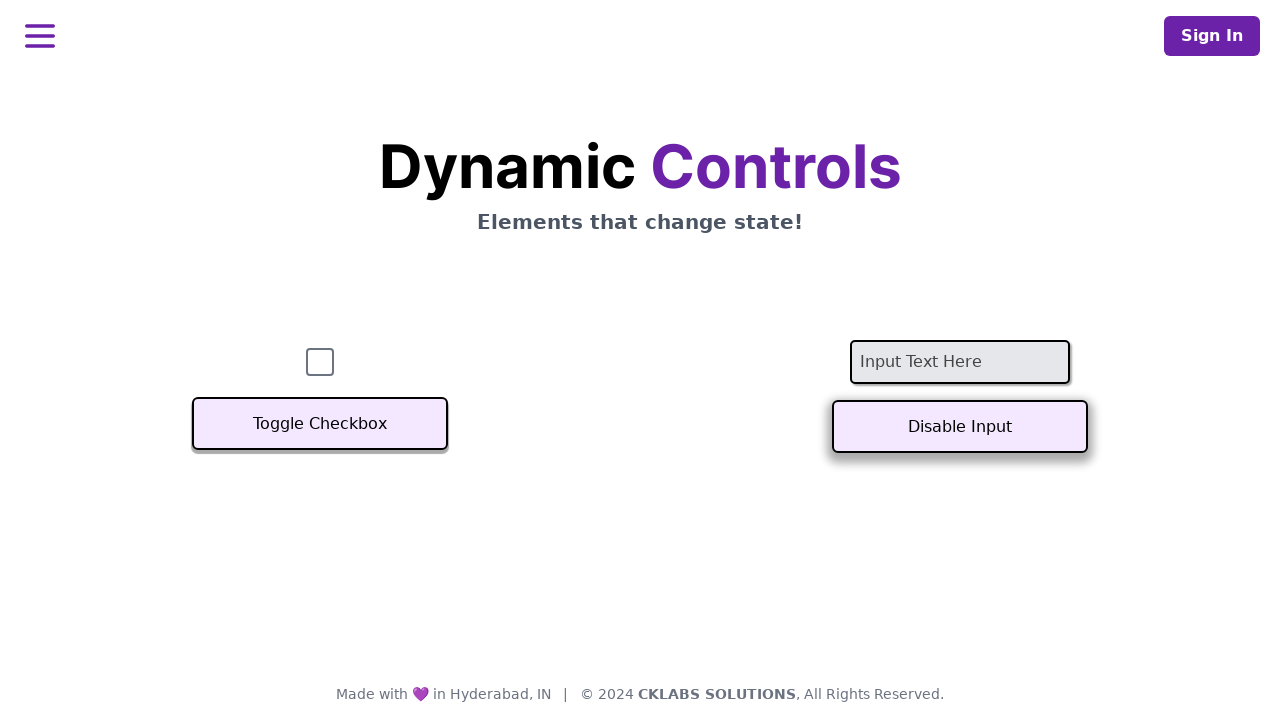

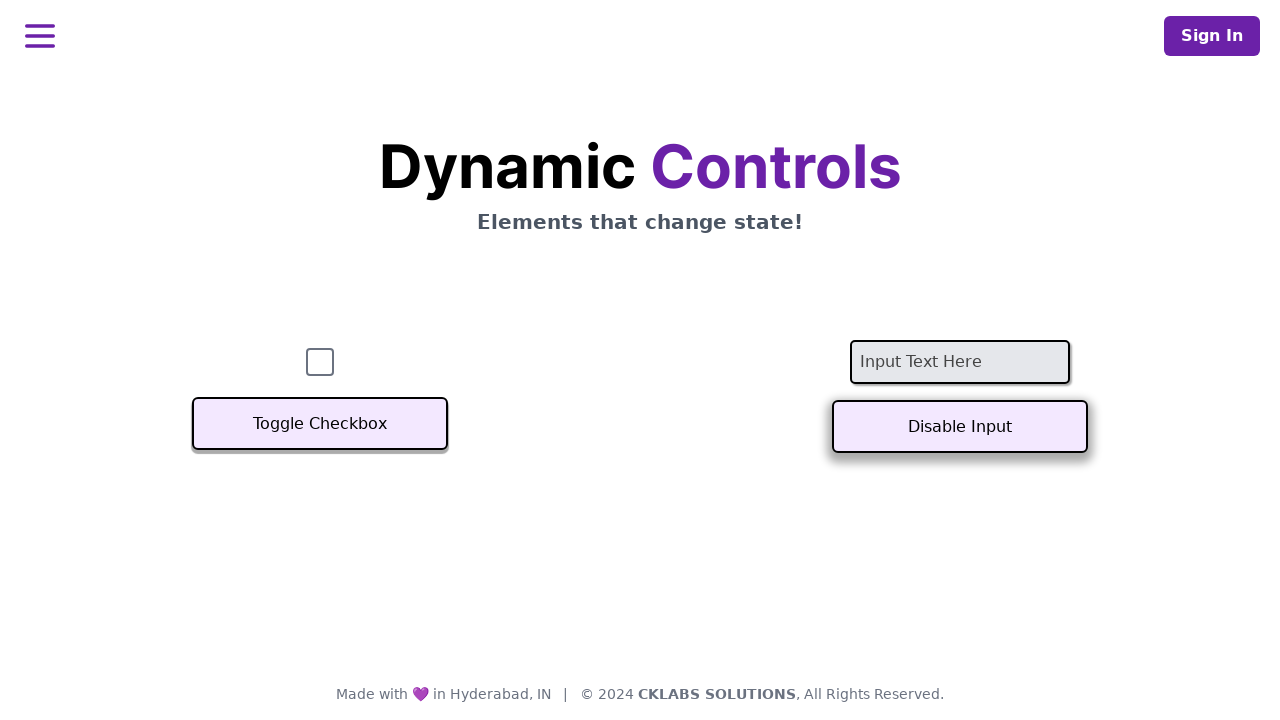